Tests the job search functionality on ticjob.es by entering a search query for Python jobs in Málaga and submitting the search form, then verifying search results load.

Starting URL: https://ticjob.es

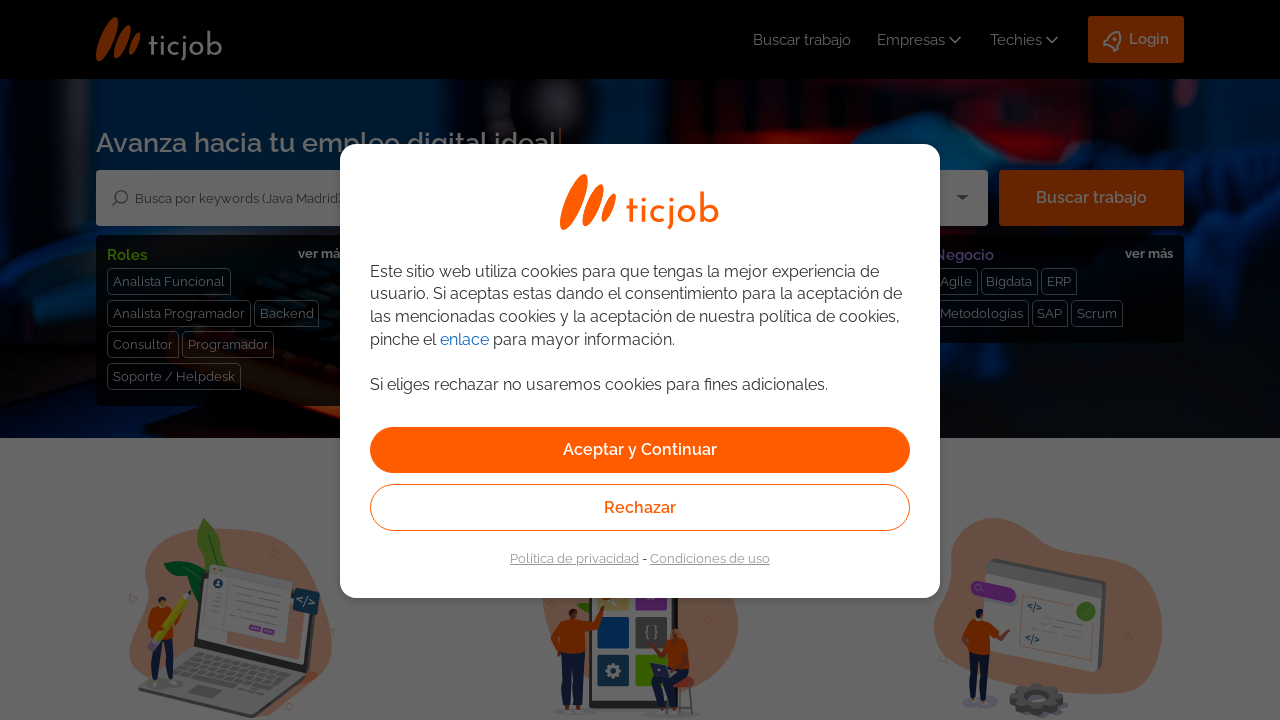

Filled search input with 'Python Málaga' on #keywords-input
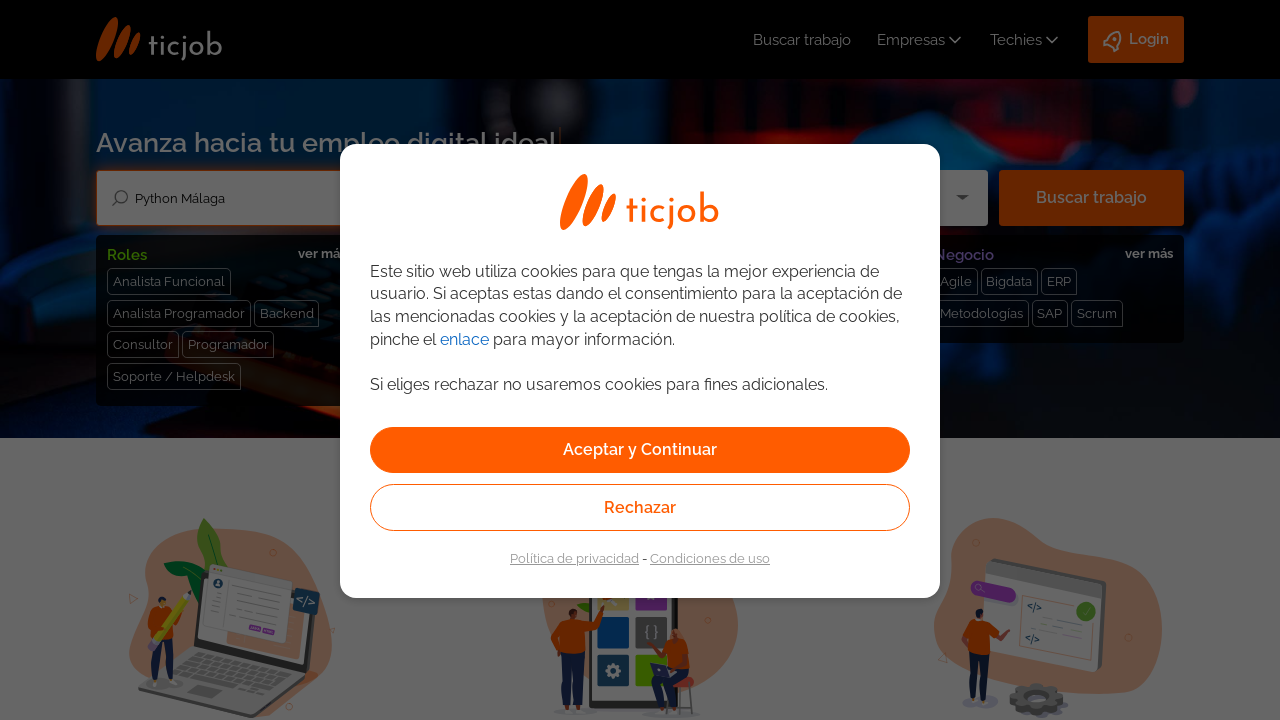

Submitted search form
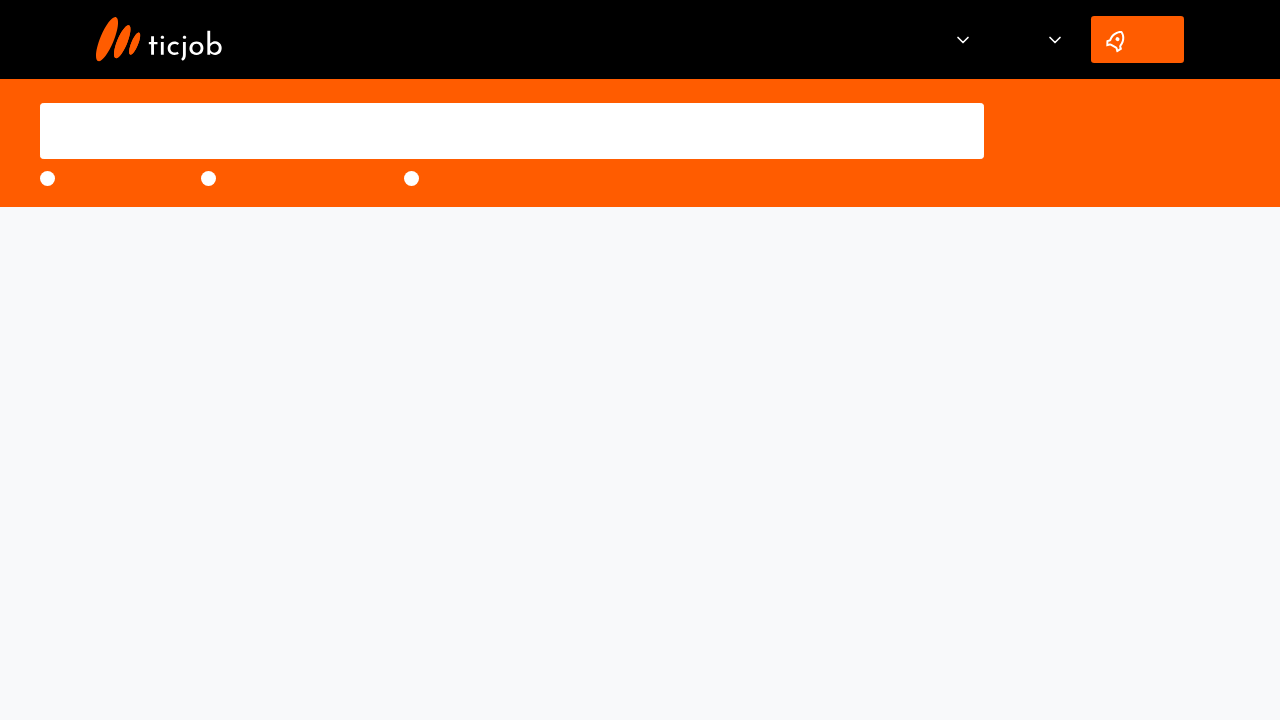

Search results loaded successfully
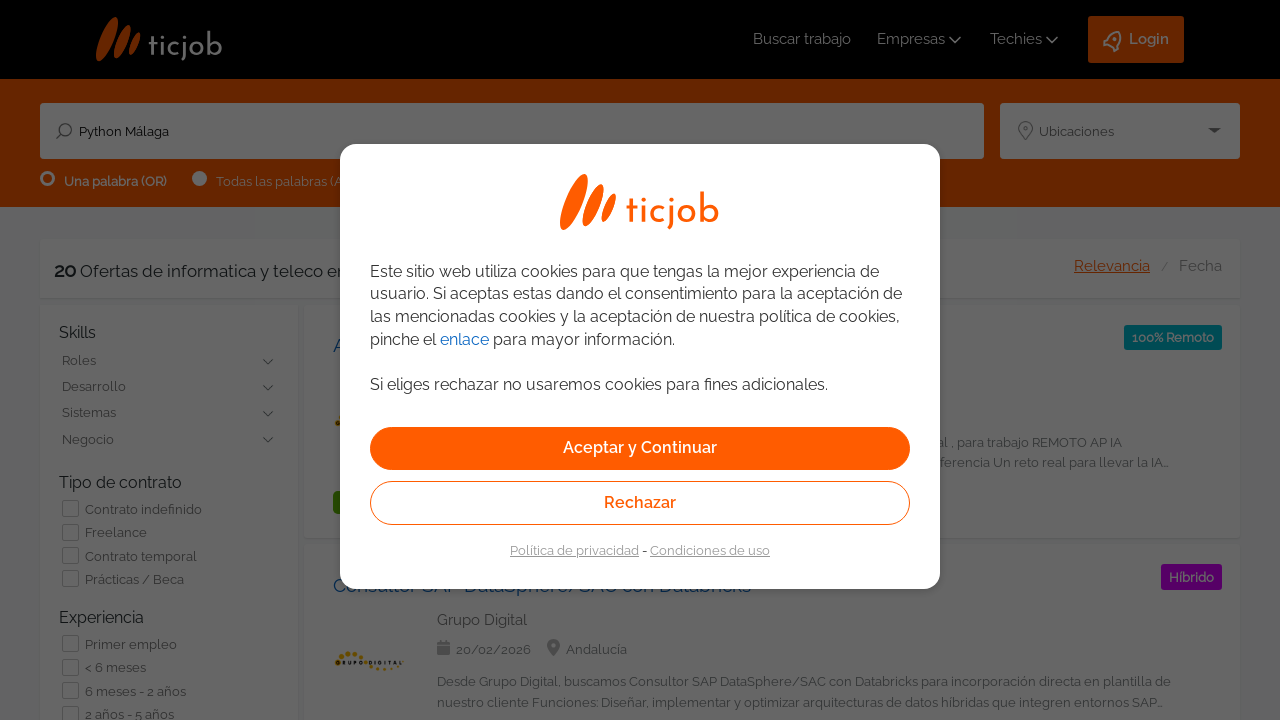

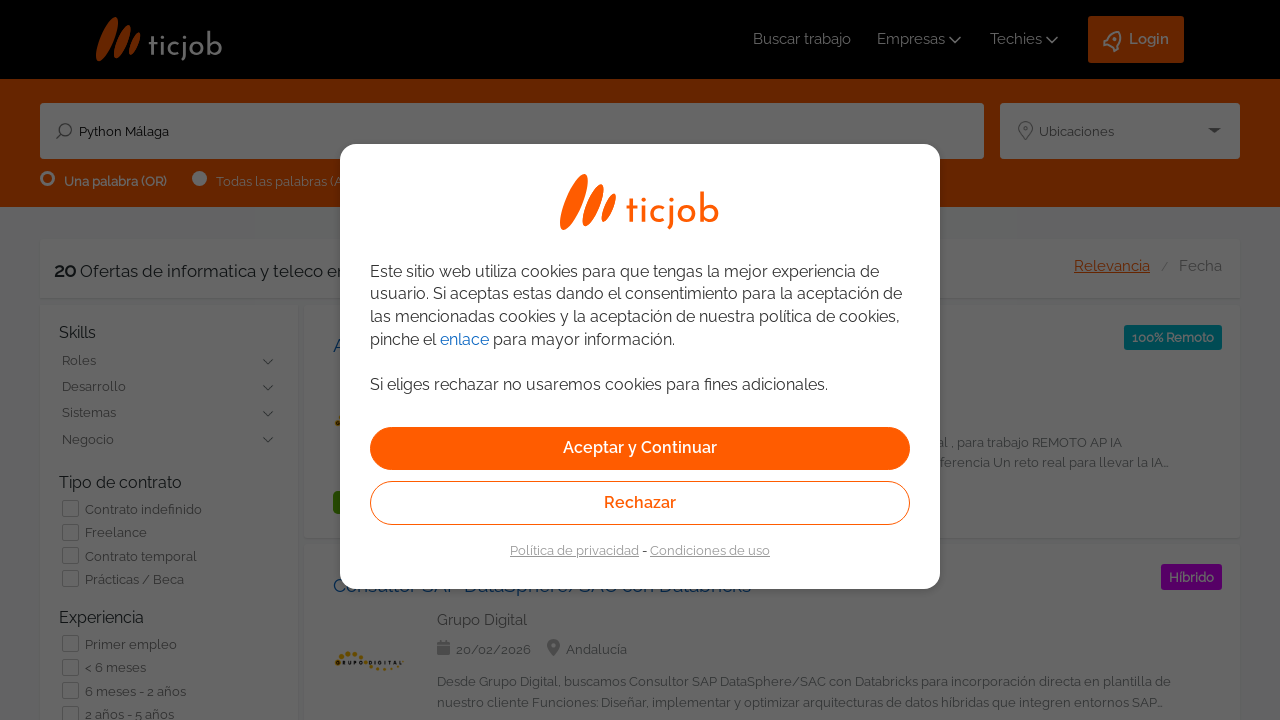